Tests the resizable widget functionality on jQuery UI demo page by switching to an iframe and dragging the resize handle to resize an element

Starting URL: https://jqueryui.com/resizable/

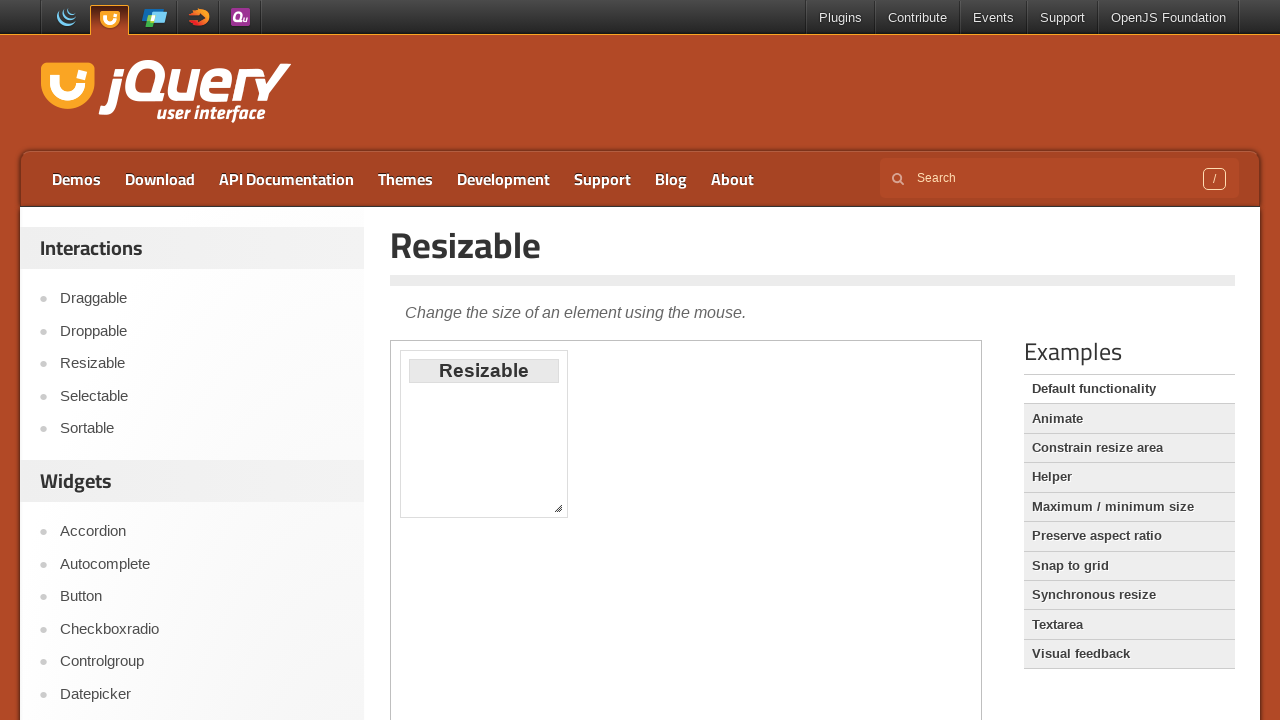

Located iframe containing resizable widget
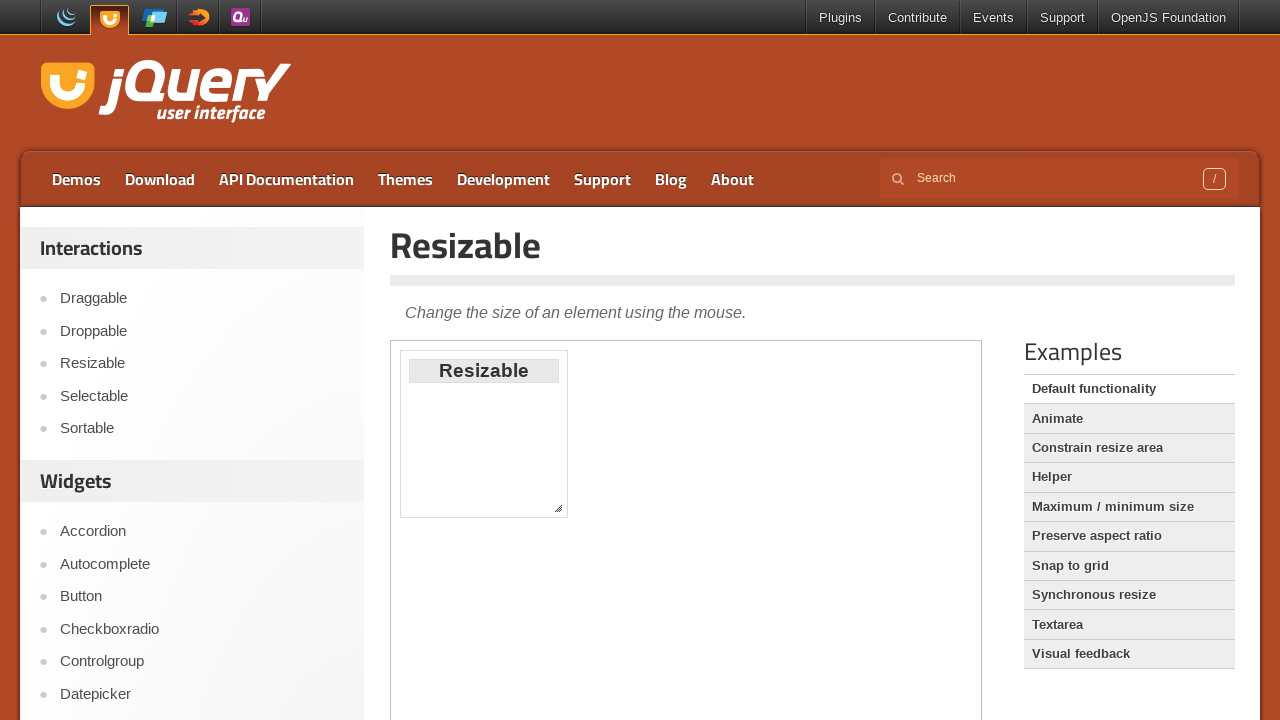

Located resize handle element in bottom-right corner
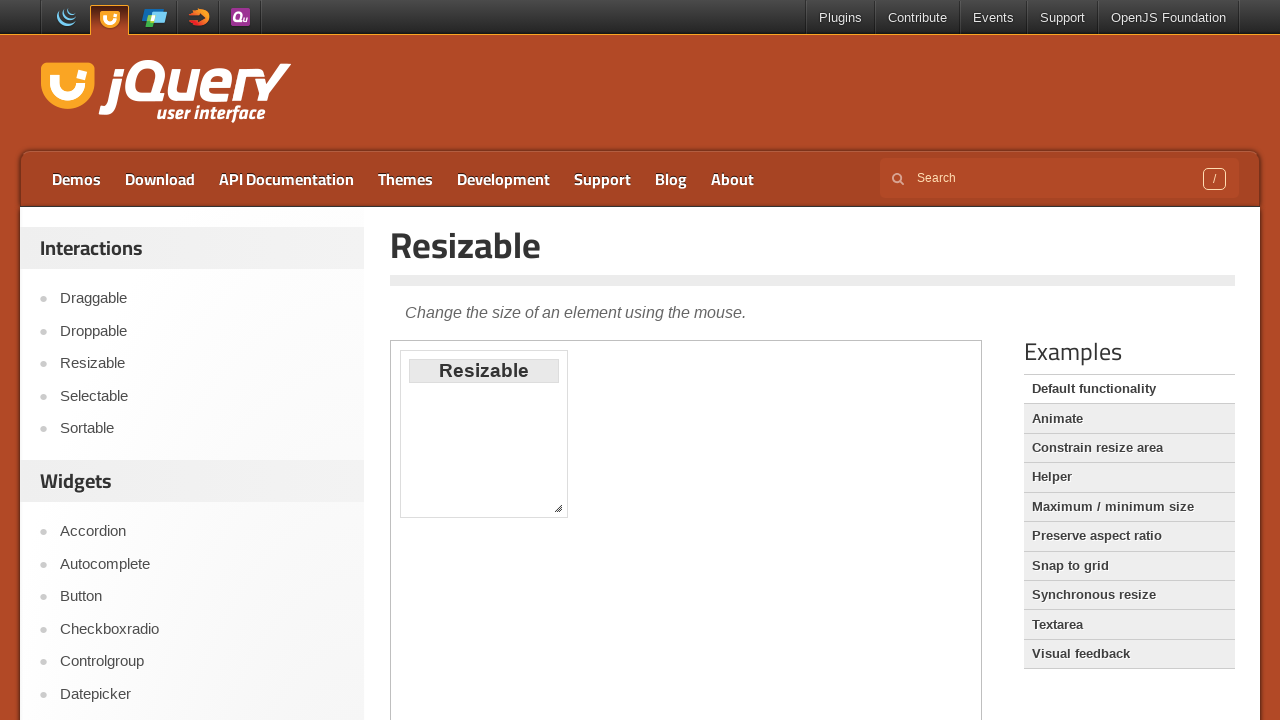

Retrieved bounding box coordinates of resize handle
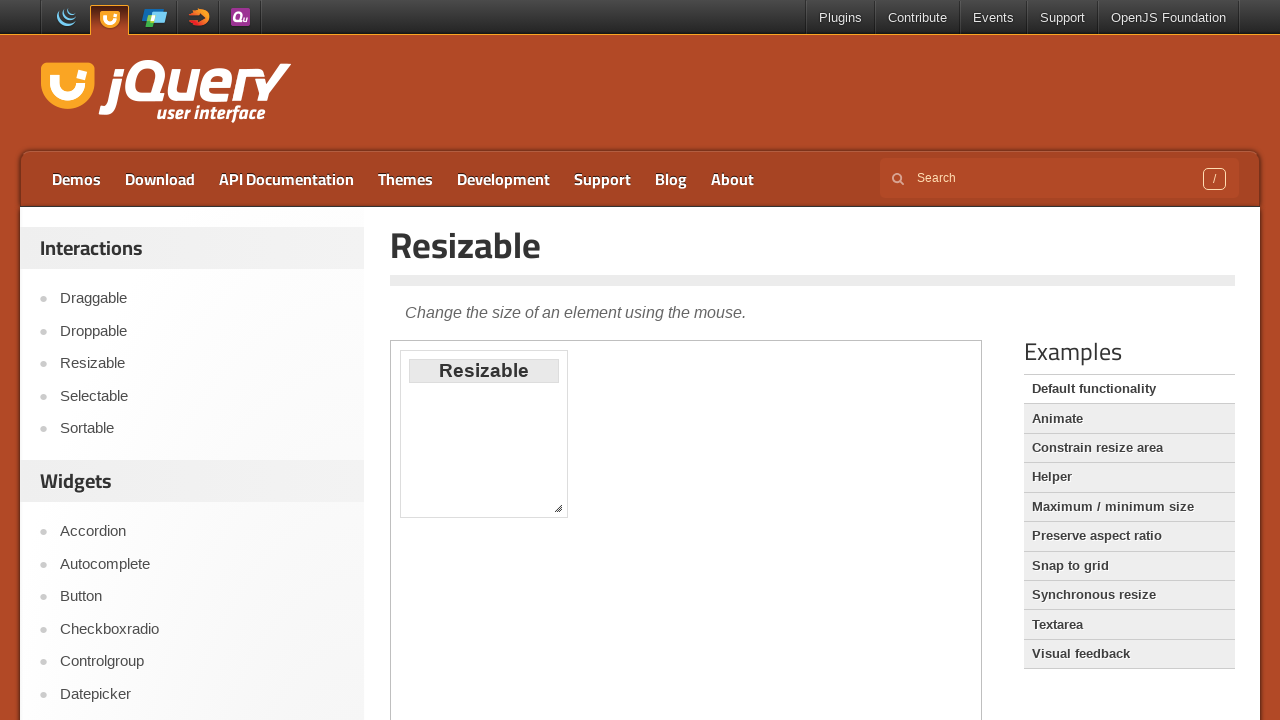

Moved mouse to center of resize handle at (558, 508)
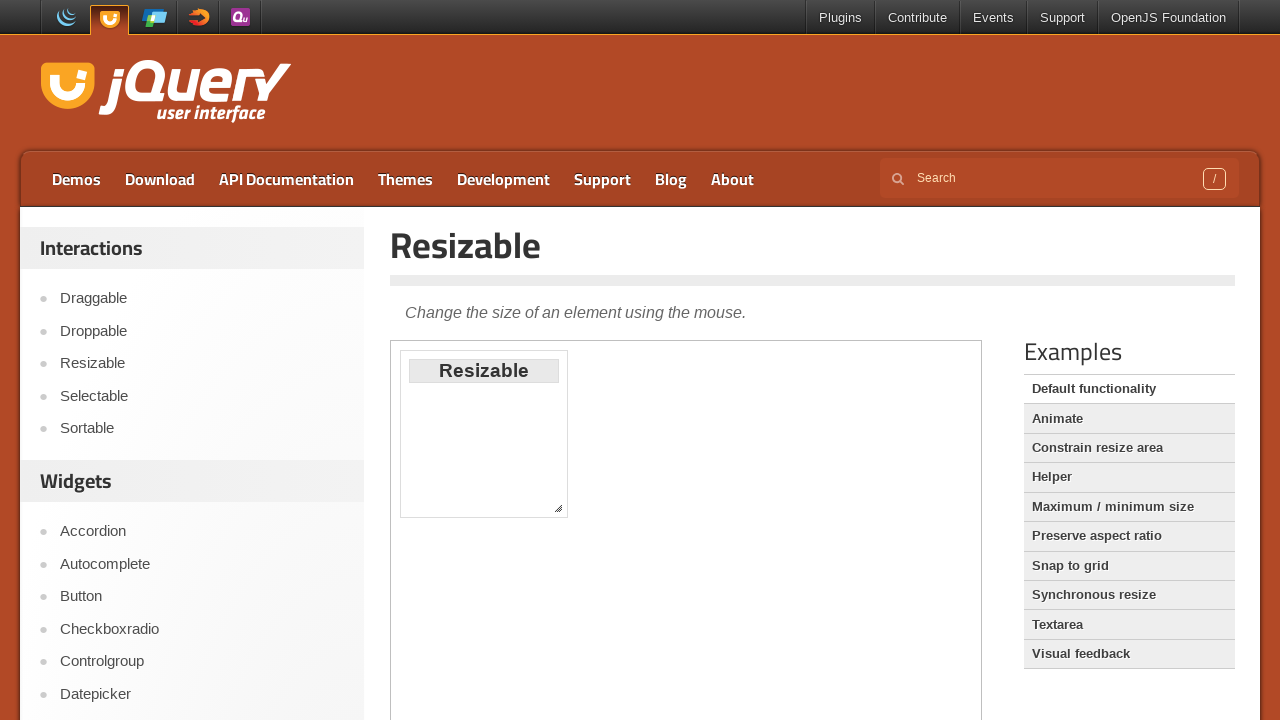

Pressed mouse button down on resize handle at (558, 508)
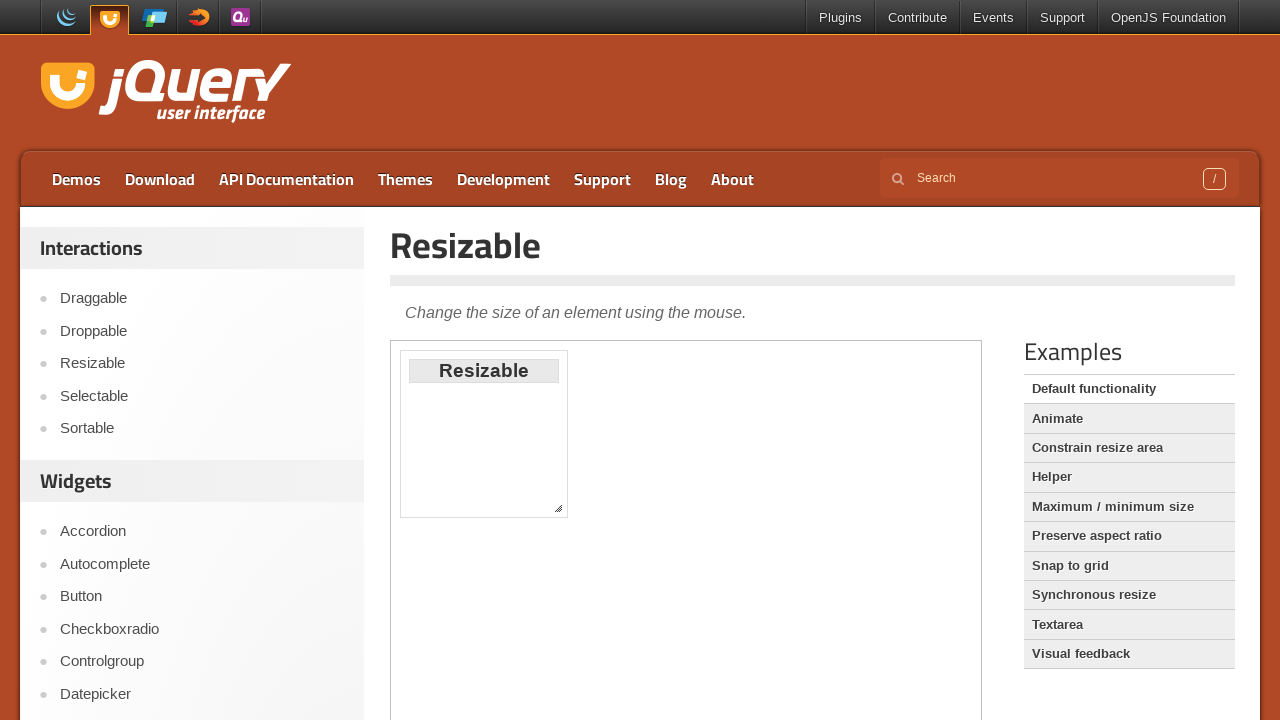

Dragged resize handle 300px right and 100px down at (858, 608)
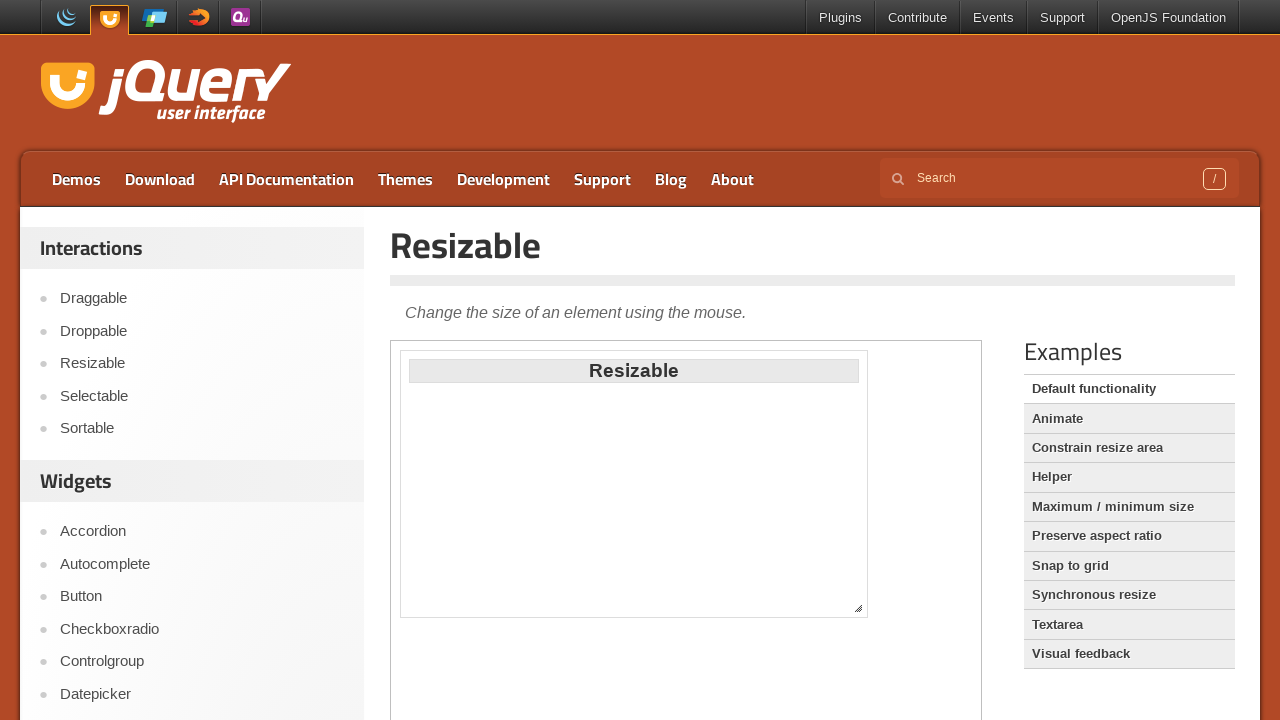

Released mouse button to complete resize operation at (858, 608)
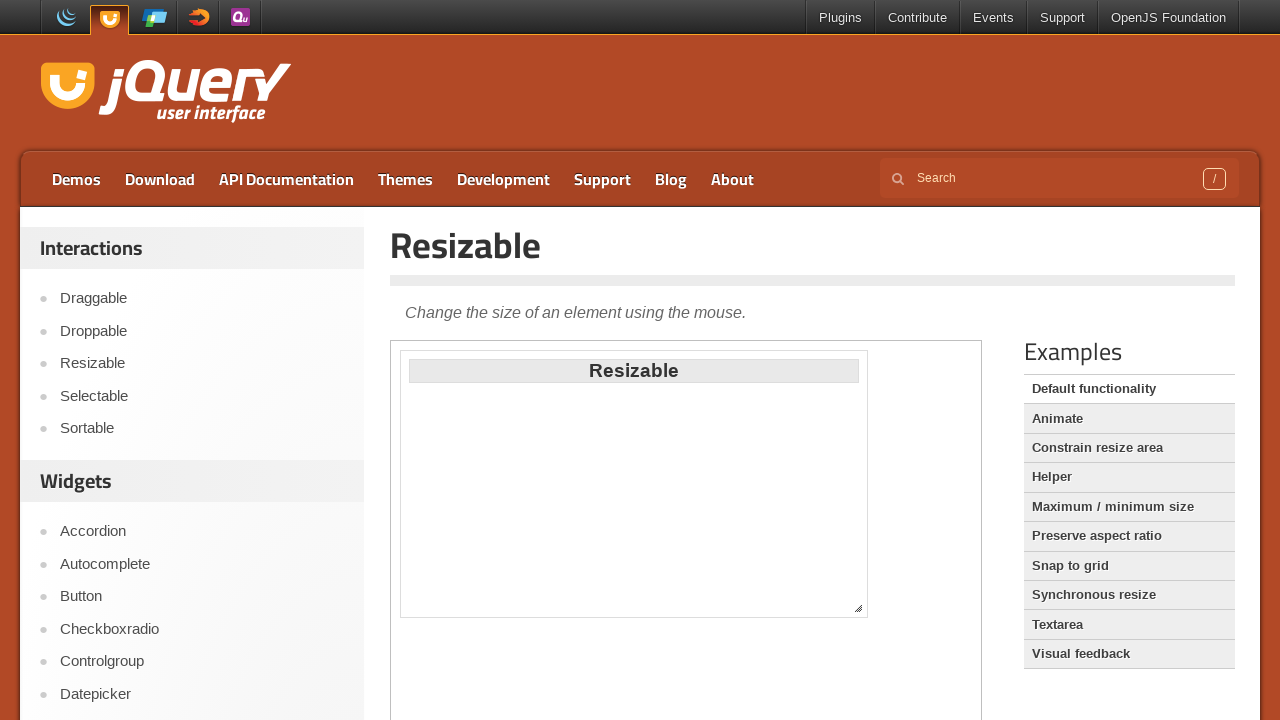

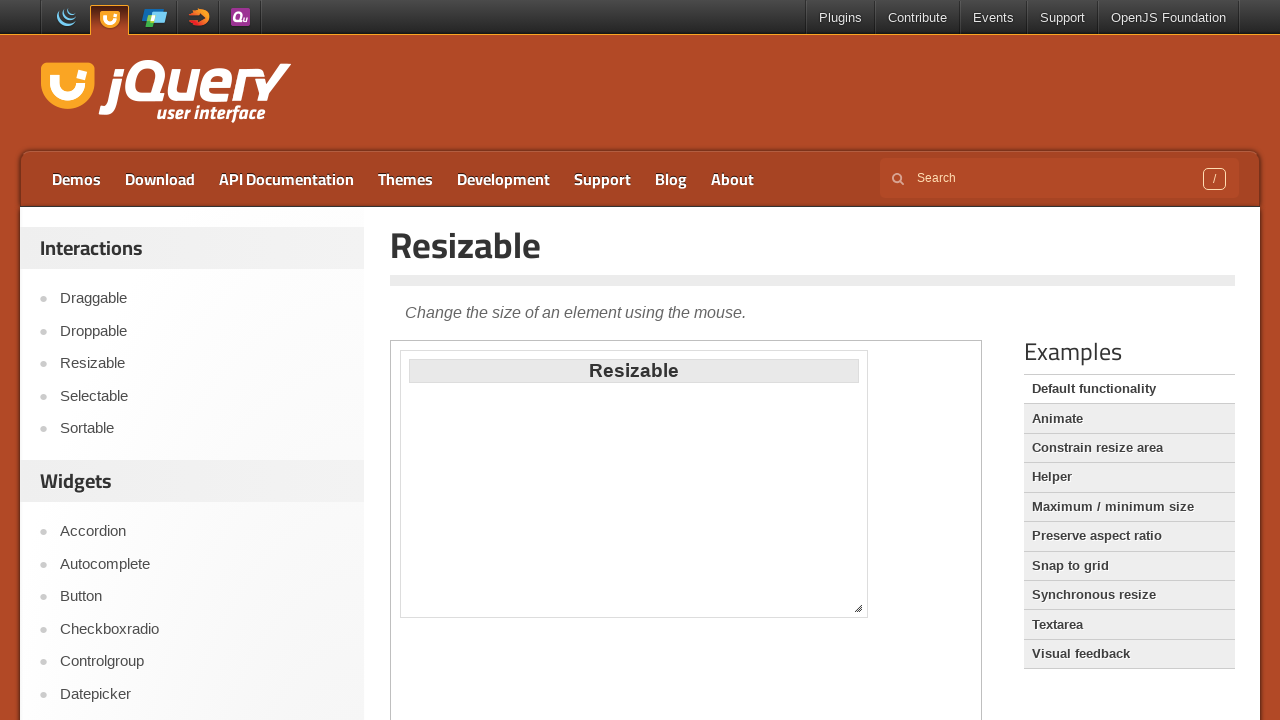